Tests double-click functionality by performing a double-click on a button and verifying the success message appears

Starting URL: https://demoqa.com/buttons

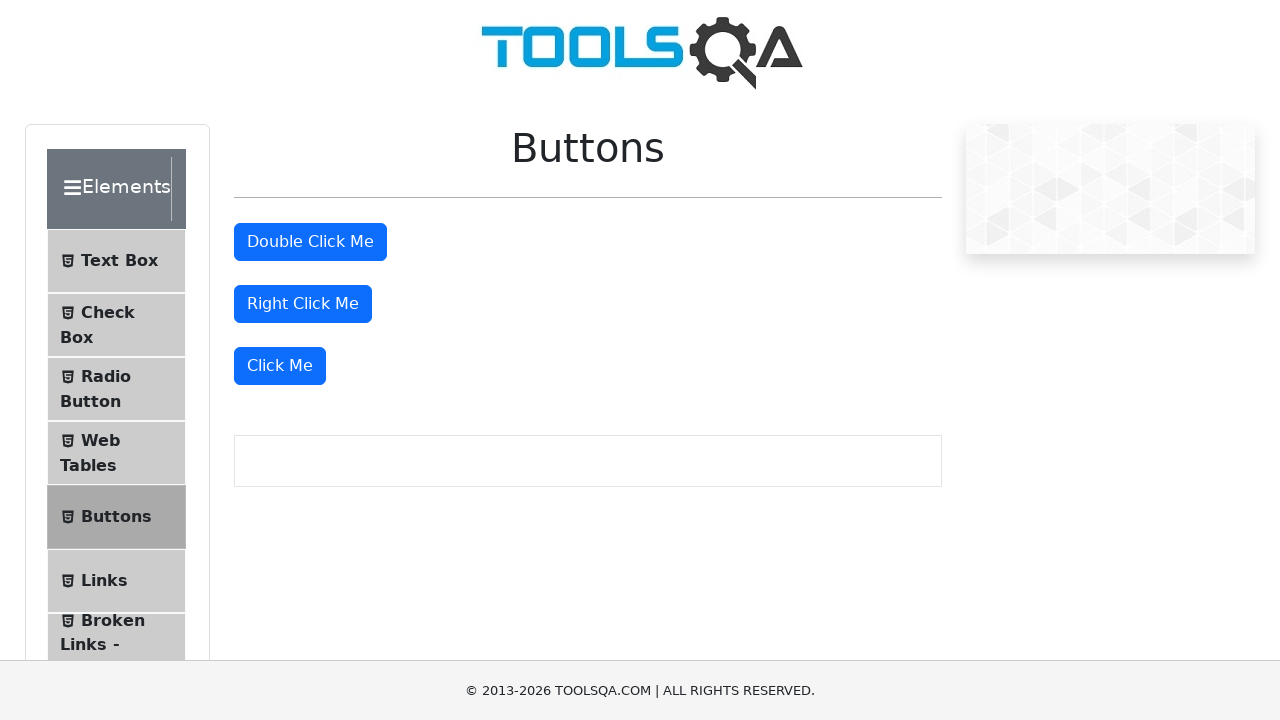

Double-clicked the 'Double Click Me' button at (310, 242) on button#doubleClickBtn
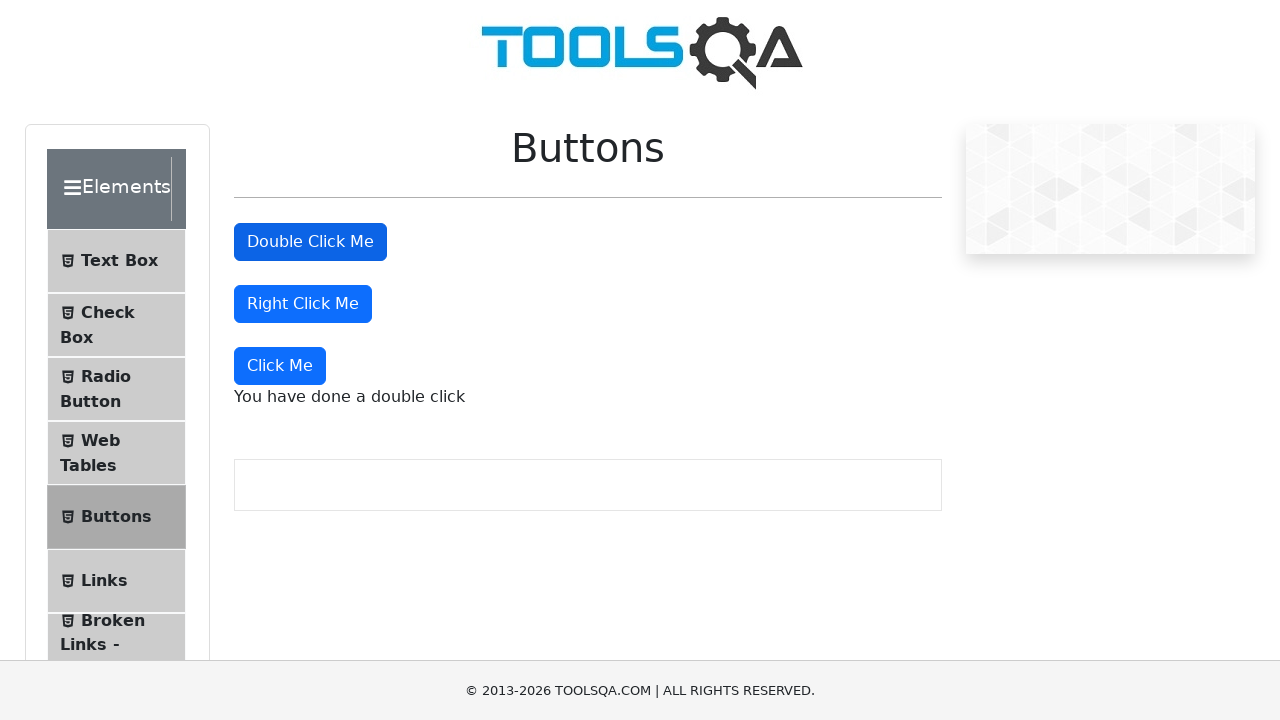

Success message appeared after double-click
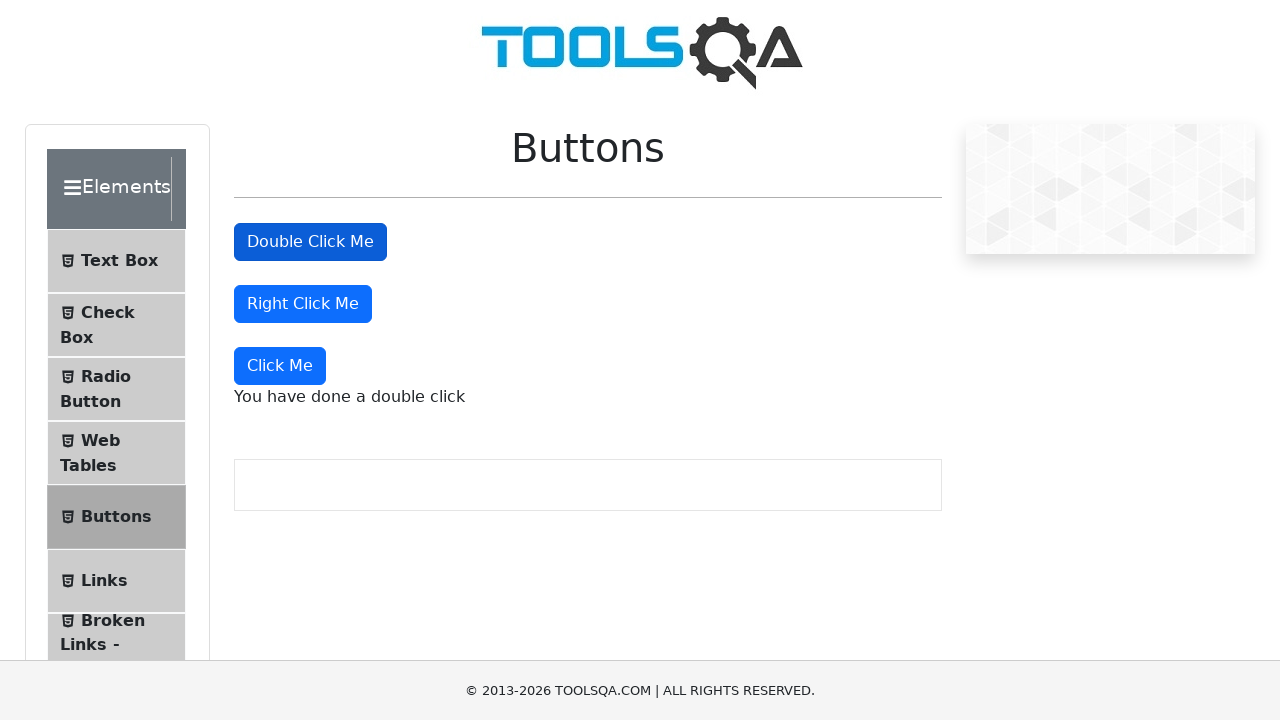

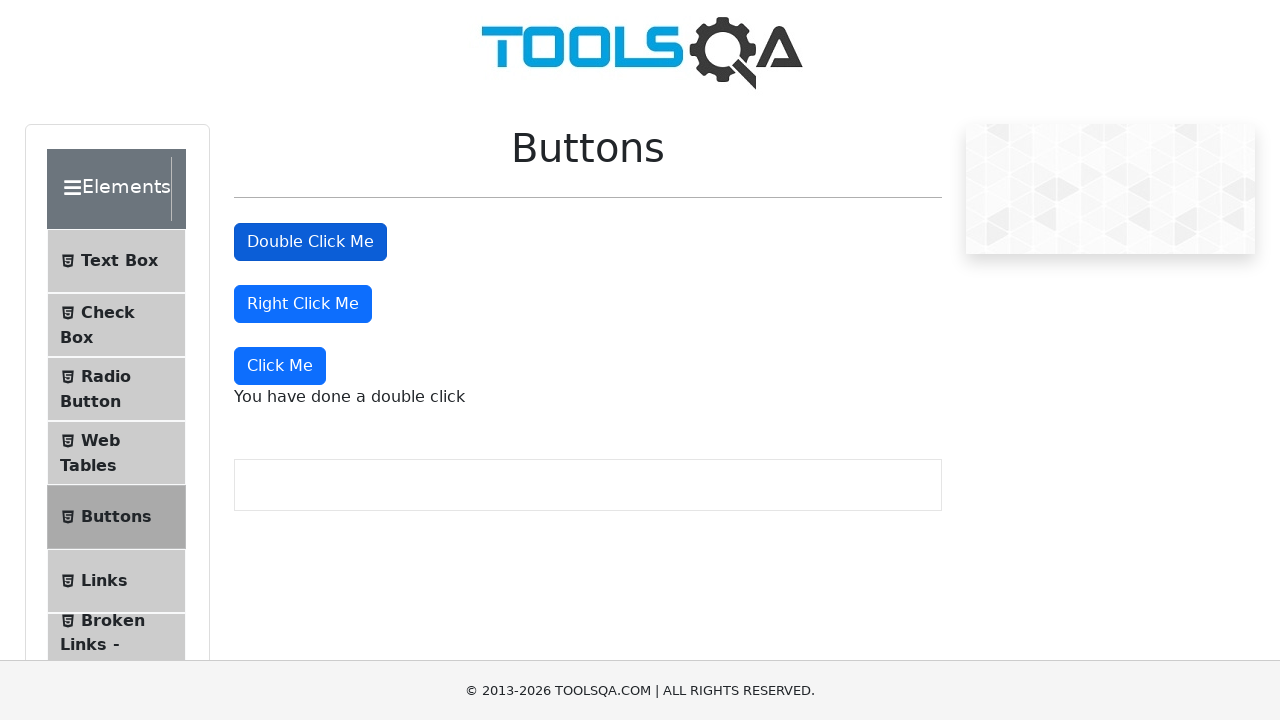